Tests window handling by opening a new window, switching between windows, and verifying content in each window

Starting URL: https://the-internet.herokuapp.com/windows

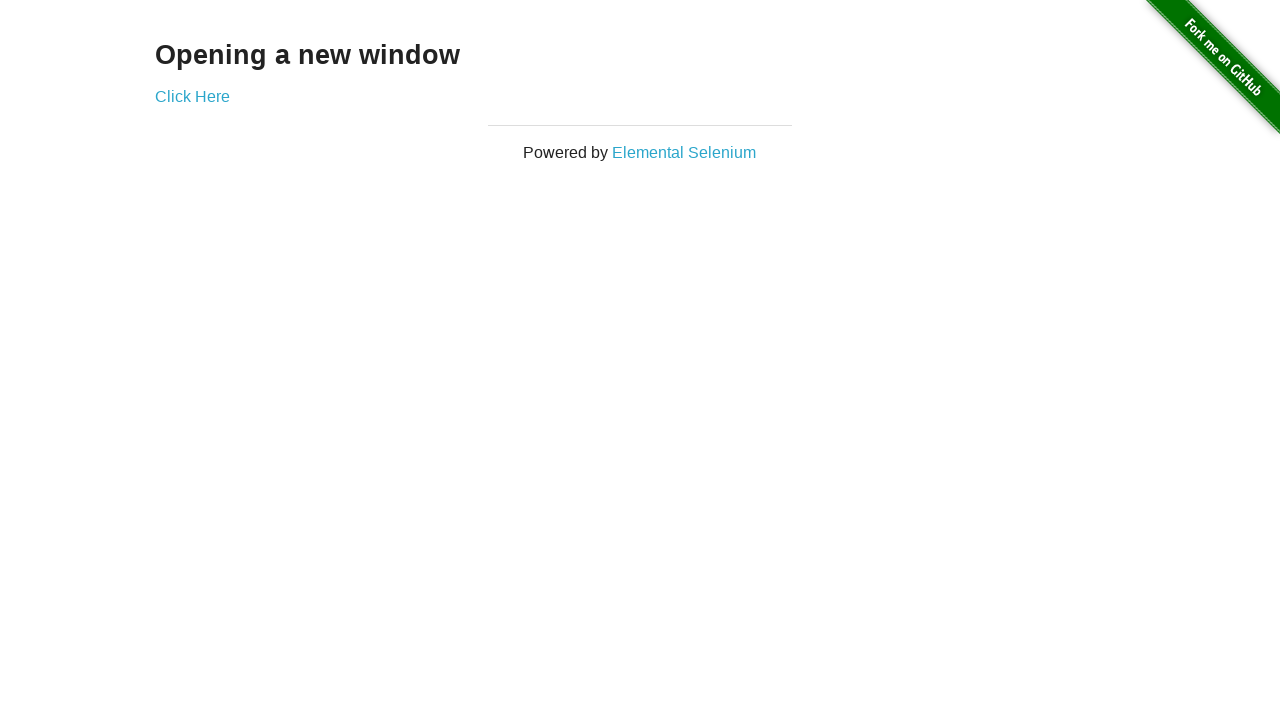

Stored reference to main window
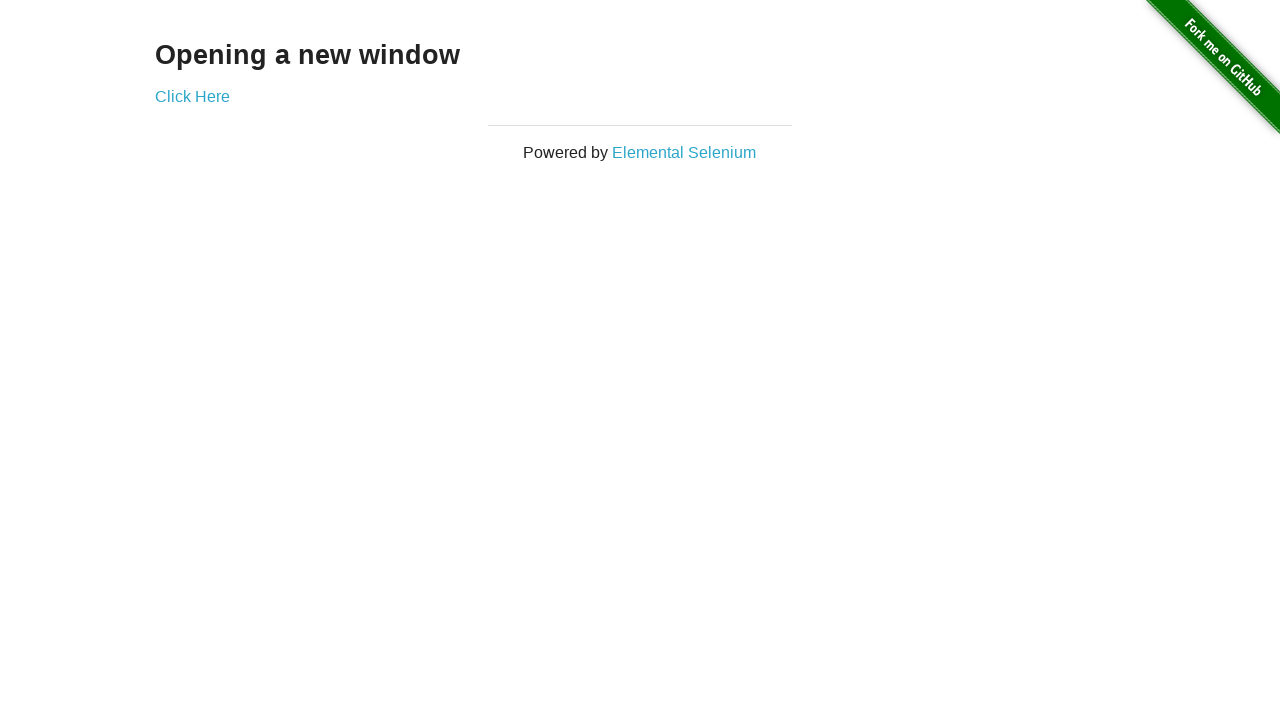

Verified main page heading text is 'Opening a new window'
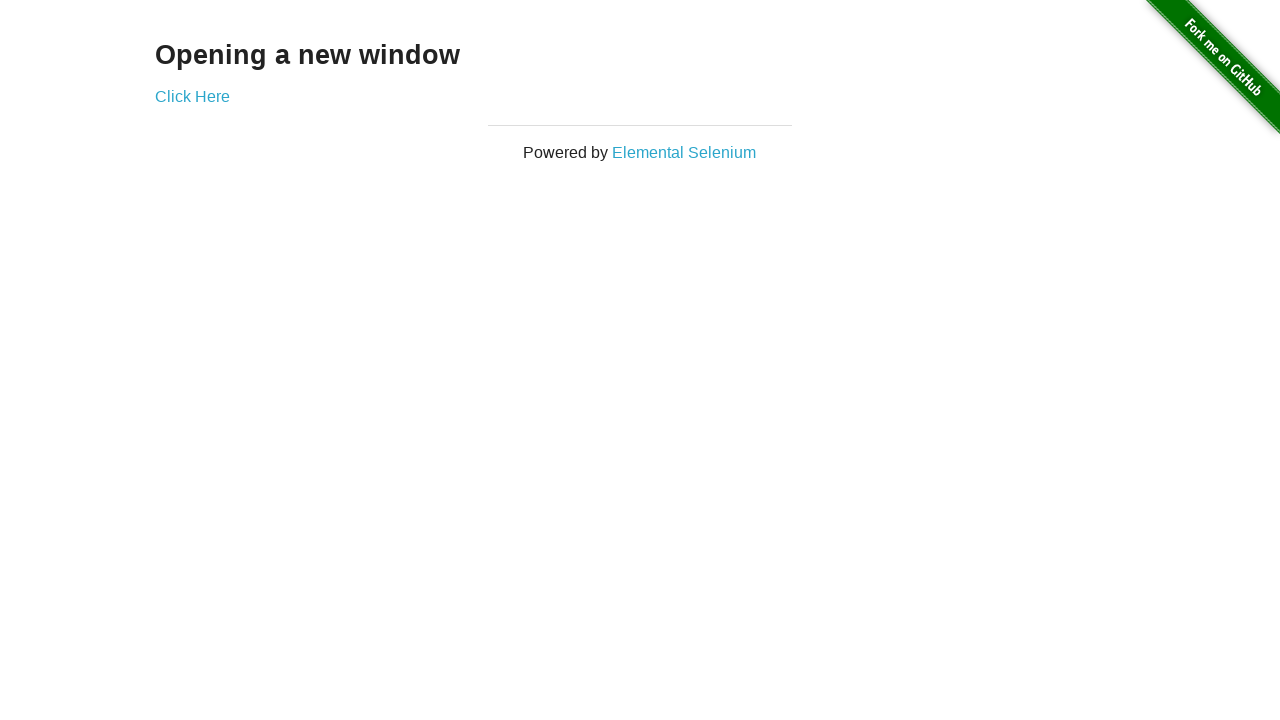

Verified main page title is 'The Internet'
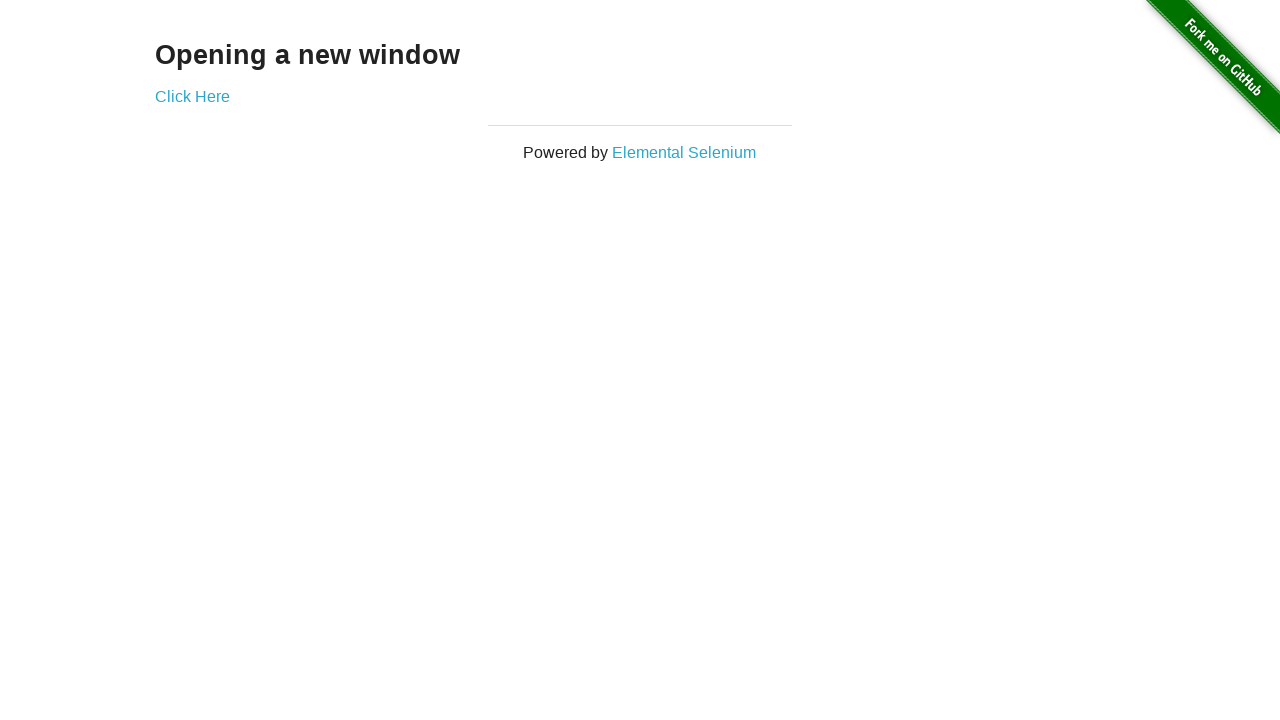

Clicked 'Click Here' link to open new window at (192, 96) on text=Click Here
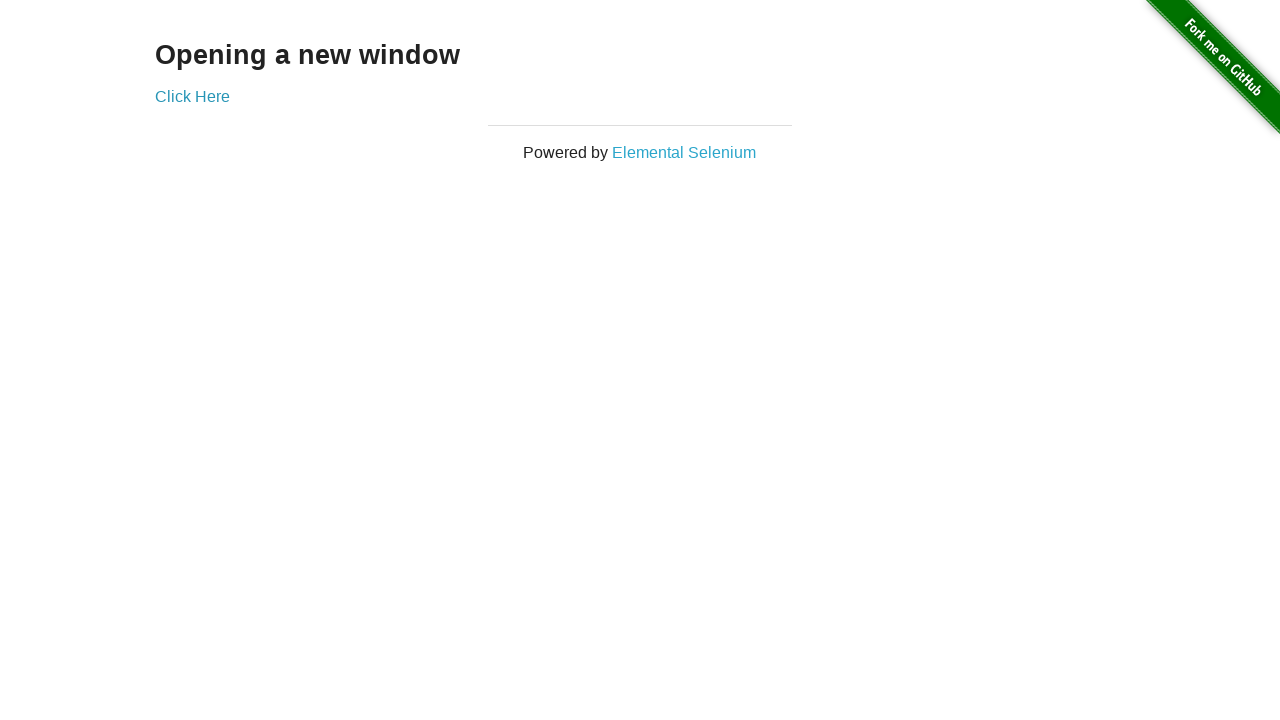

Captured reference to newly opened window
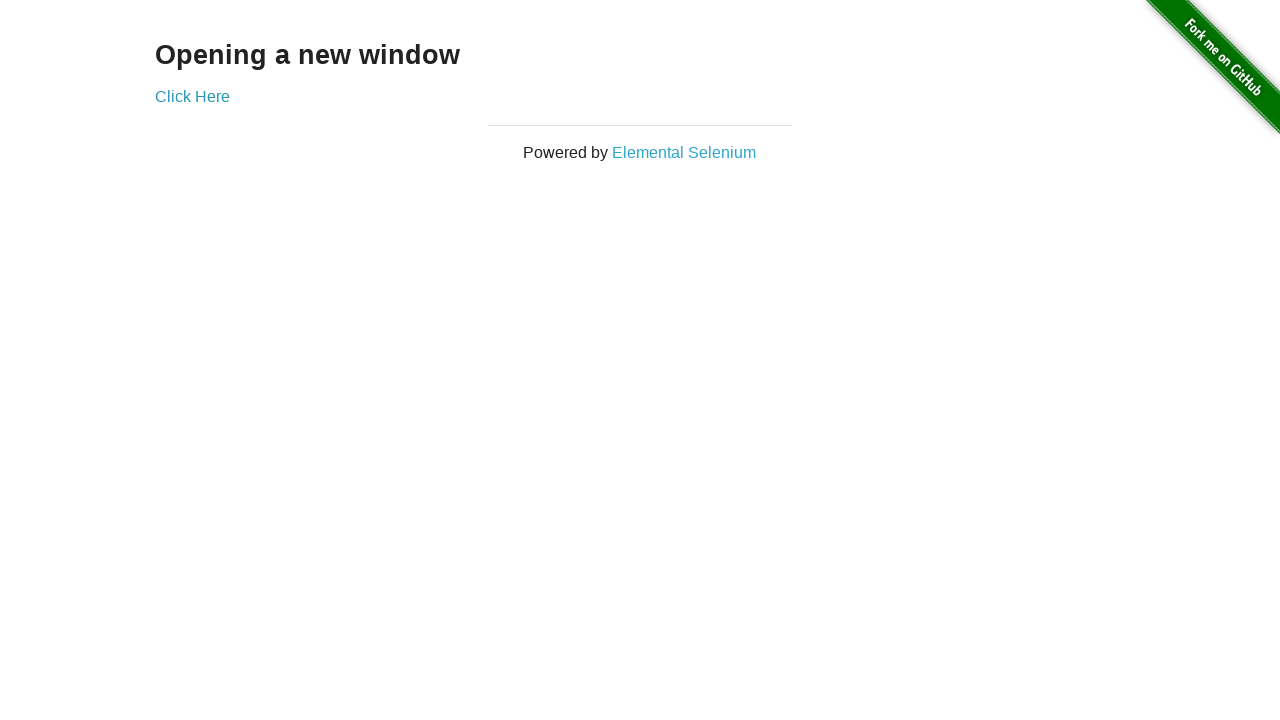

Verified new window title is 'New Window'
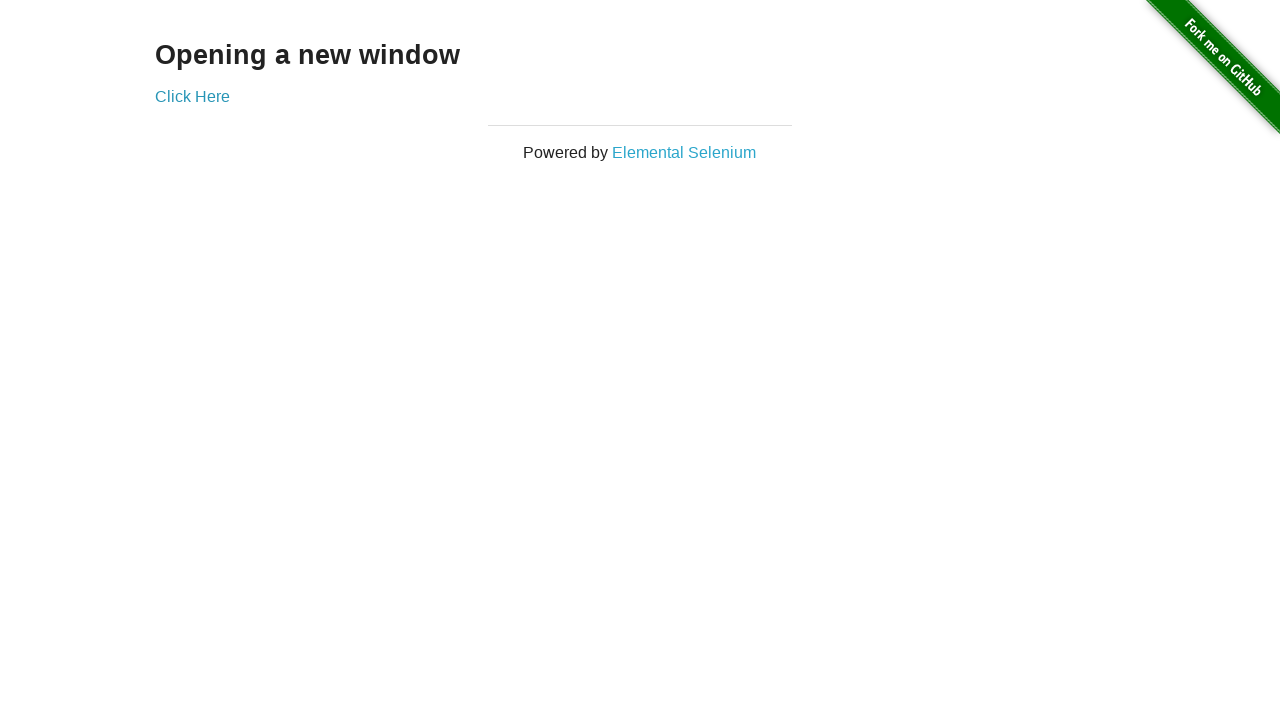

Verified new window heading text is 'New Window'
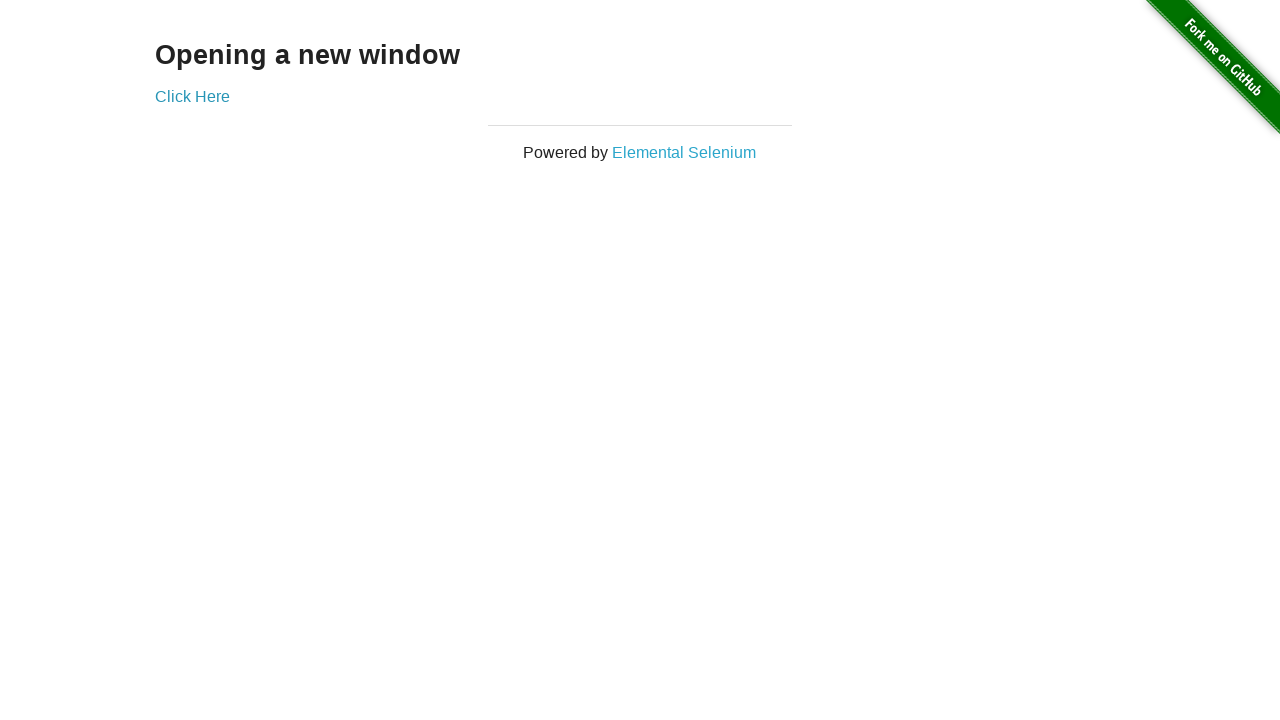

Verified switched back to main window with title 'The Internet'
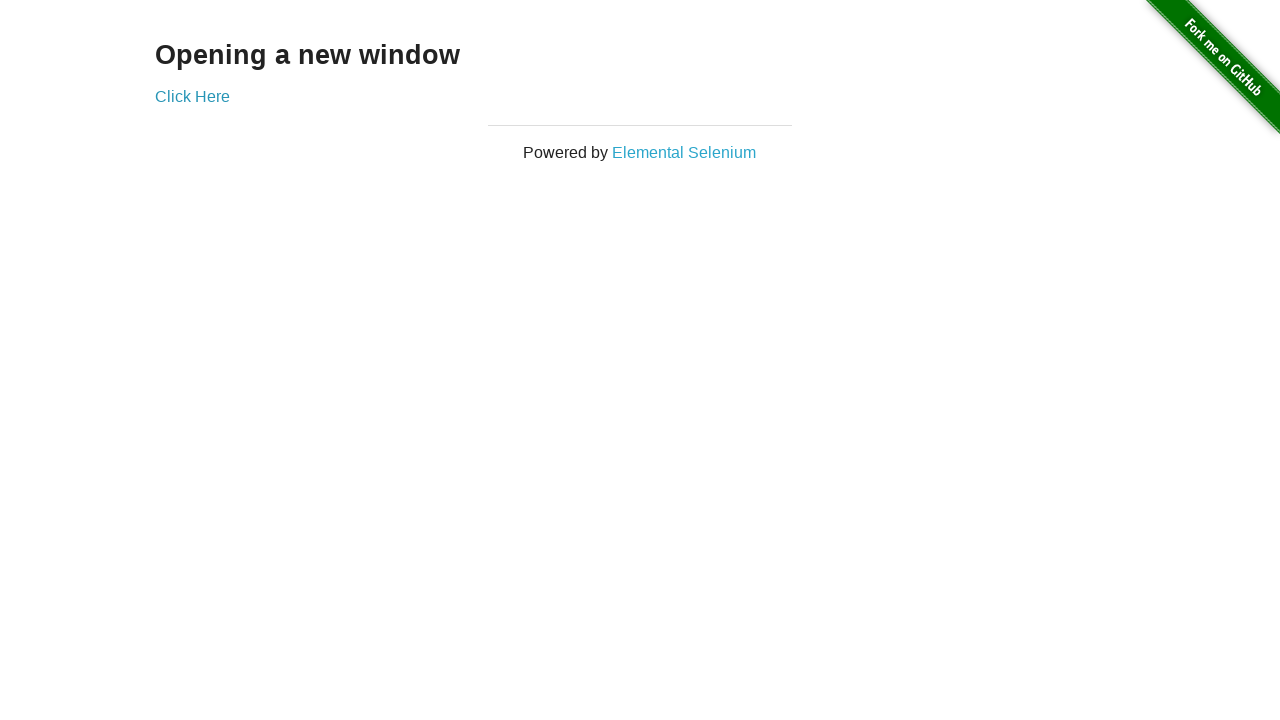

Verified switched to new window again, title is 'New Window'
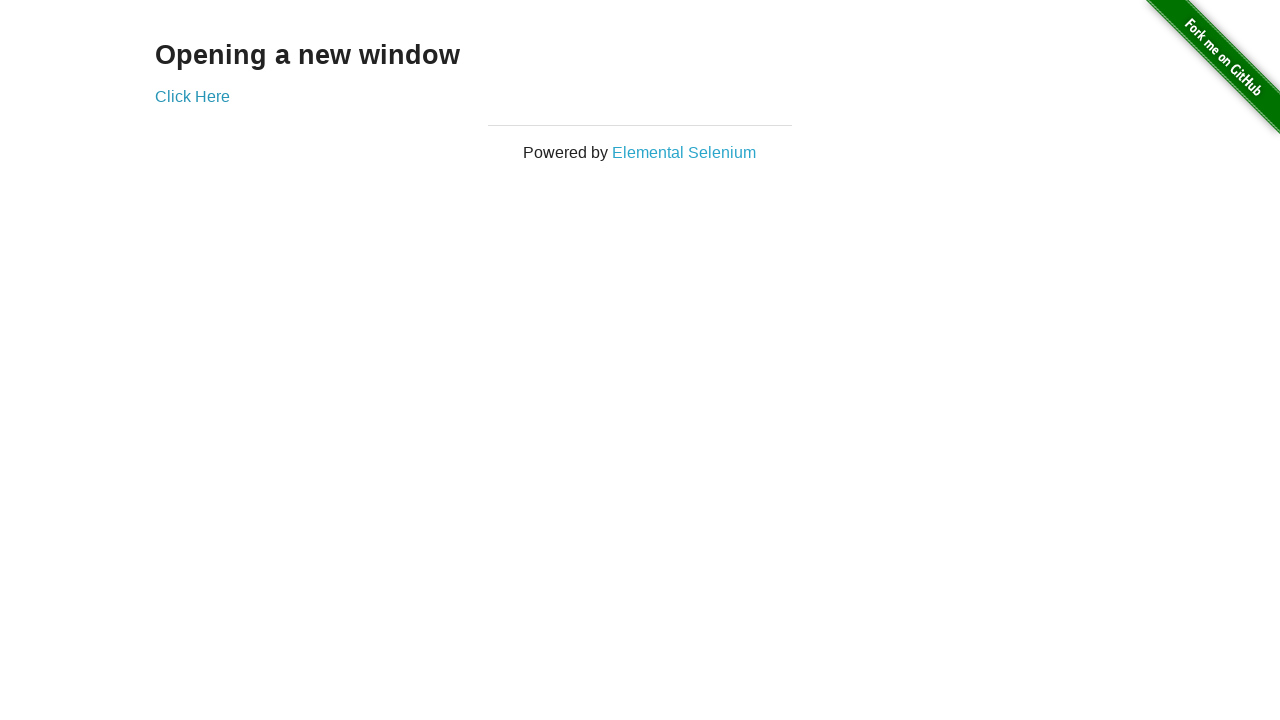

Verified switched back to main window, title is 'The Internet'
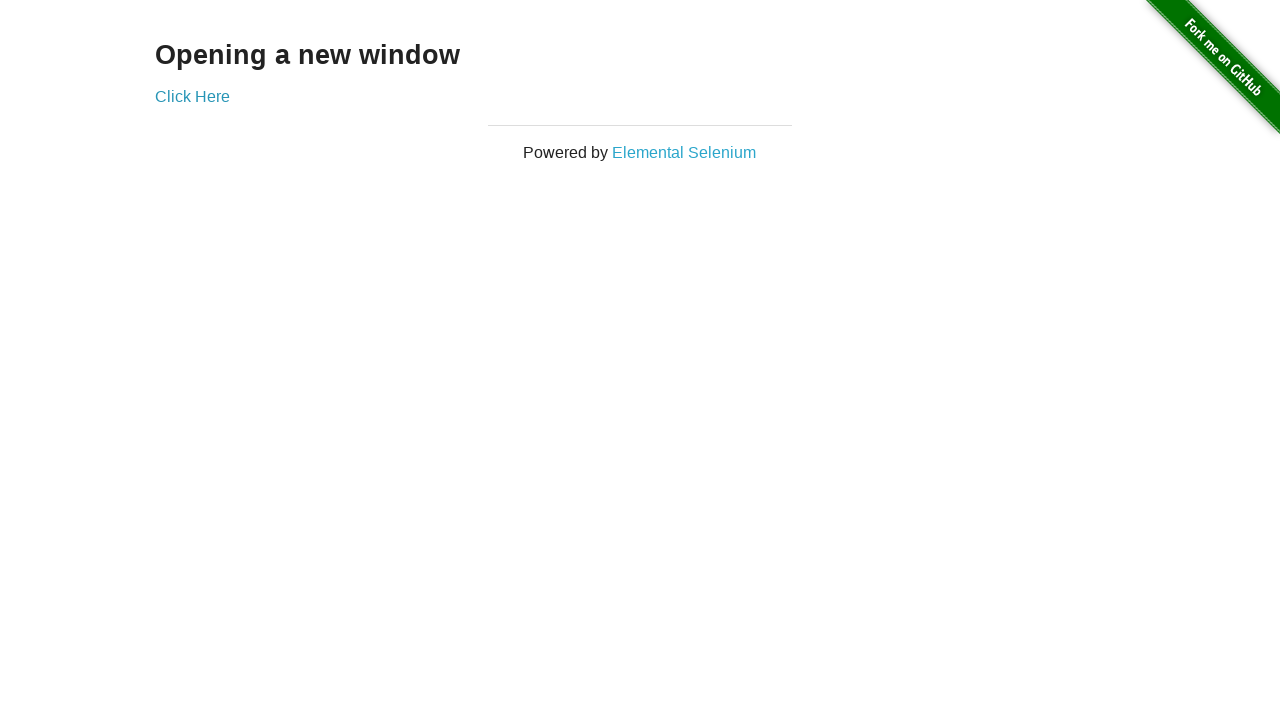

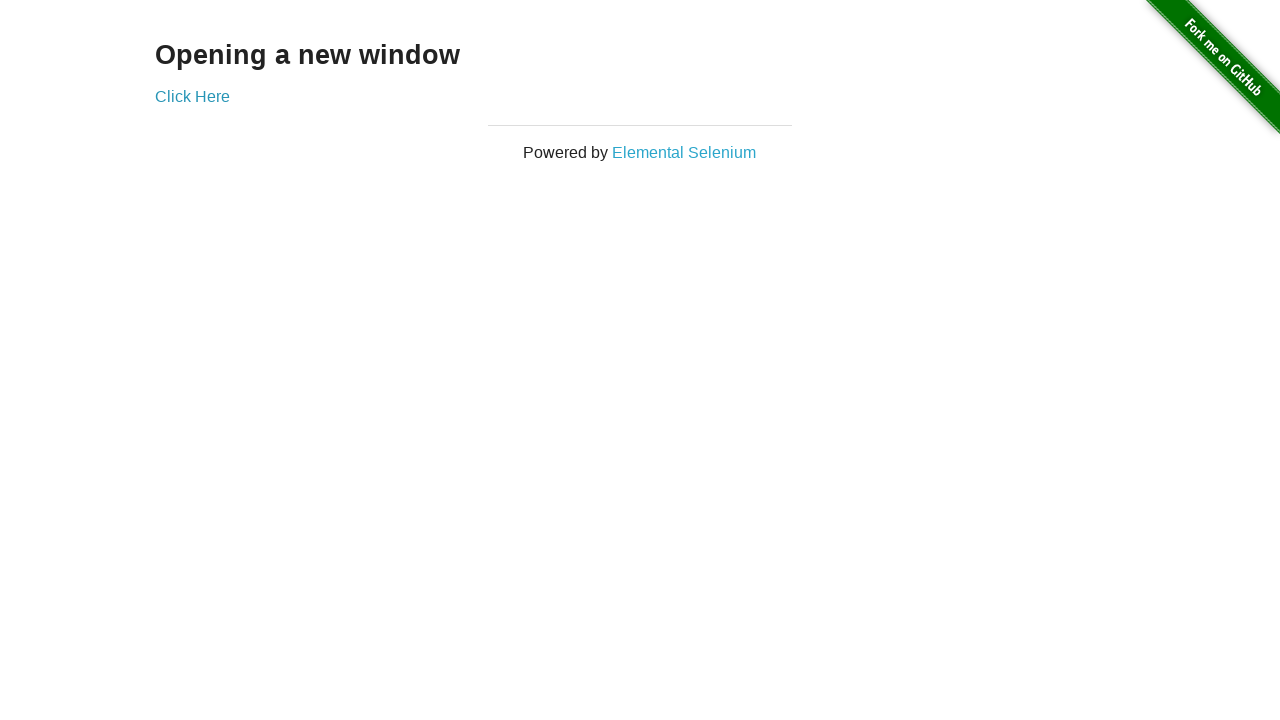